Navigates to the Rahul Shetty Academy website and retrieves the page title and current URL

Starting URL: https://rahulshettyacademy.com

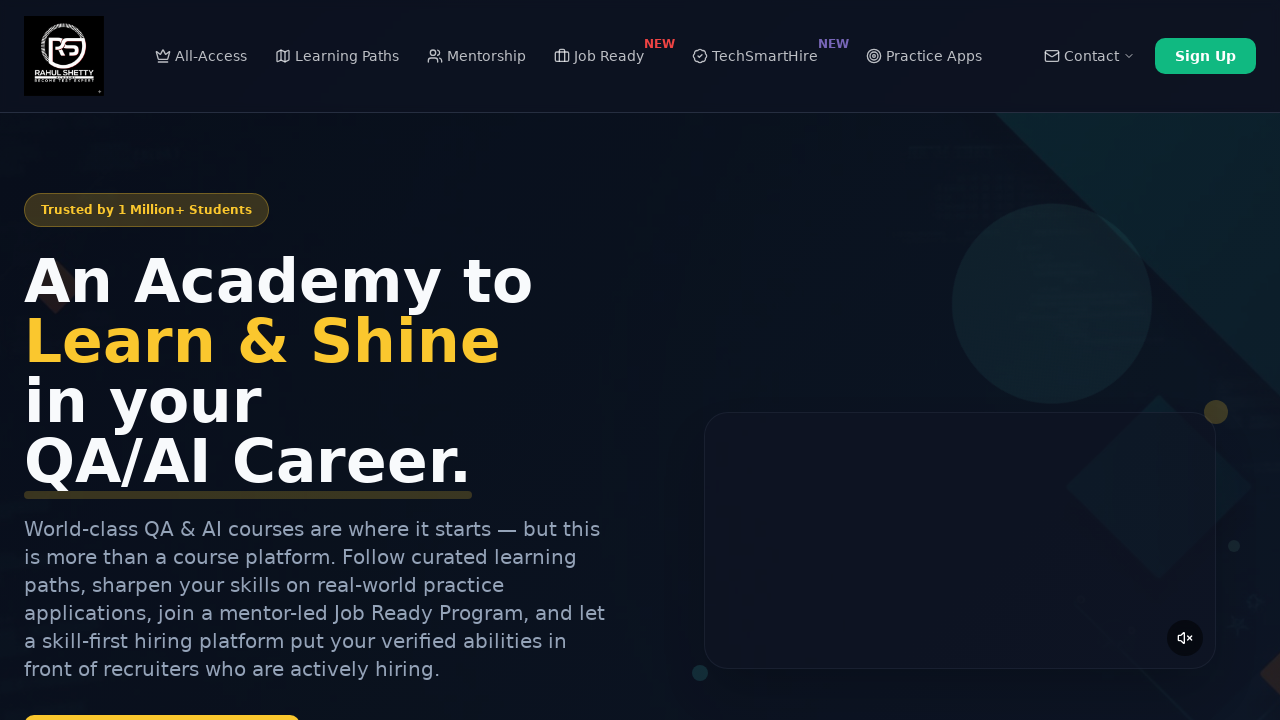

Retrieved page title
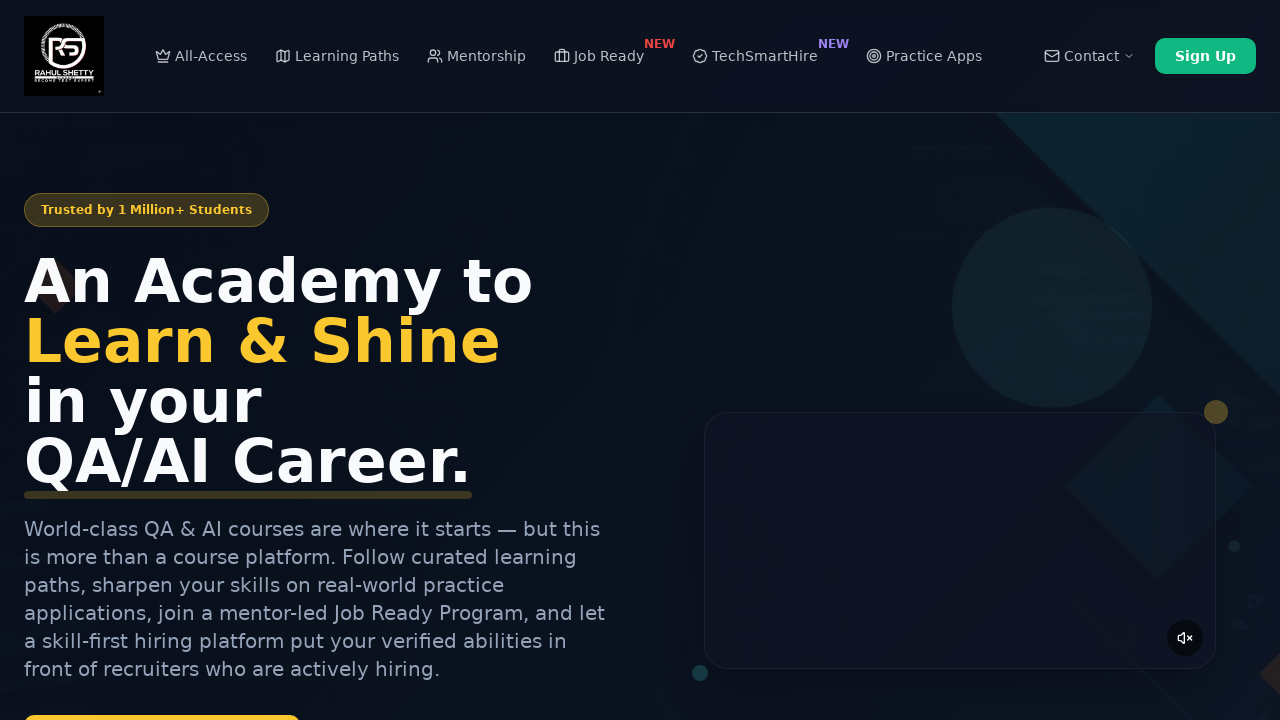

Retrieved current URL
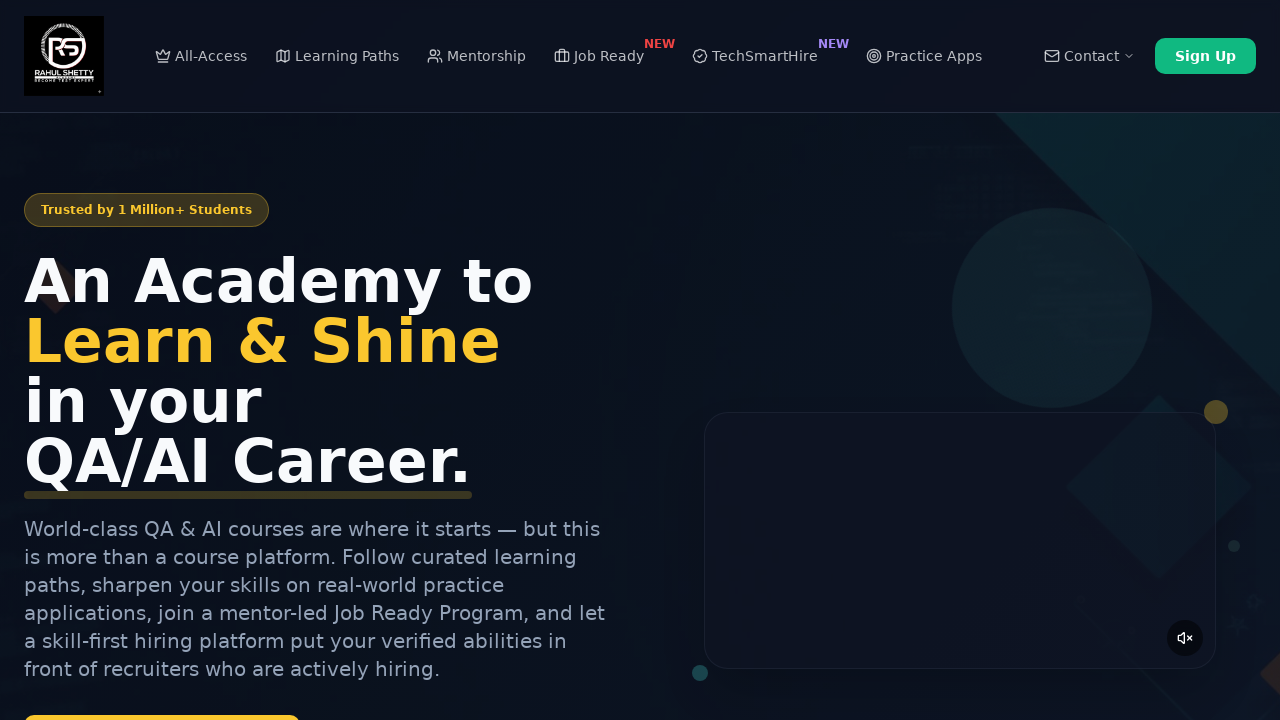

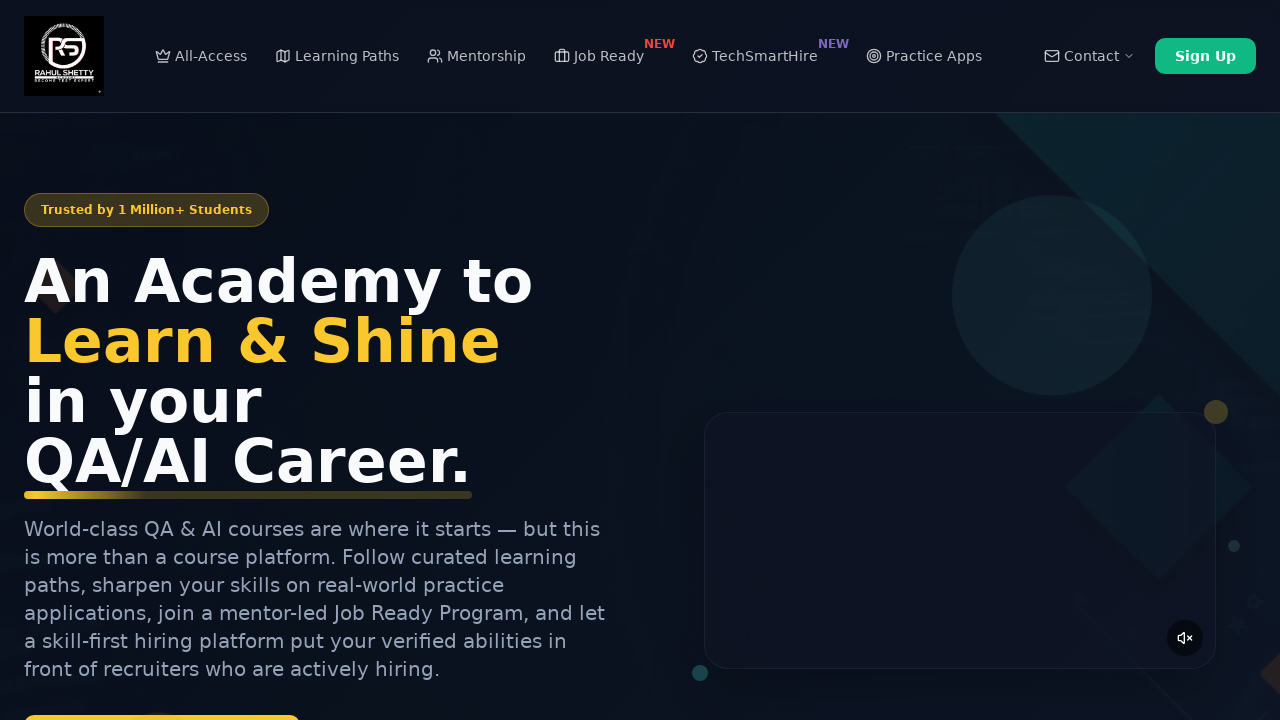